Navigates to a page and verifies that the h1 element has a transparent background color

Starting URL: https://kristinek.github.io/site/examples/po

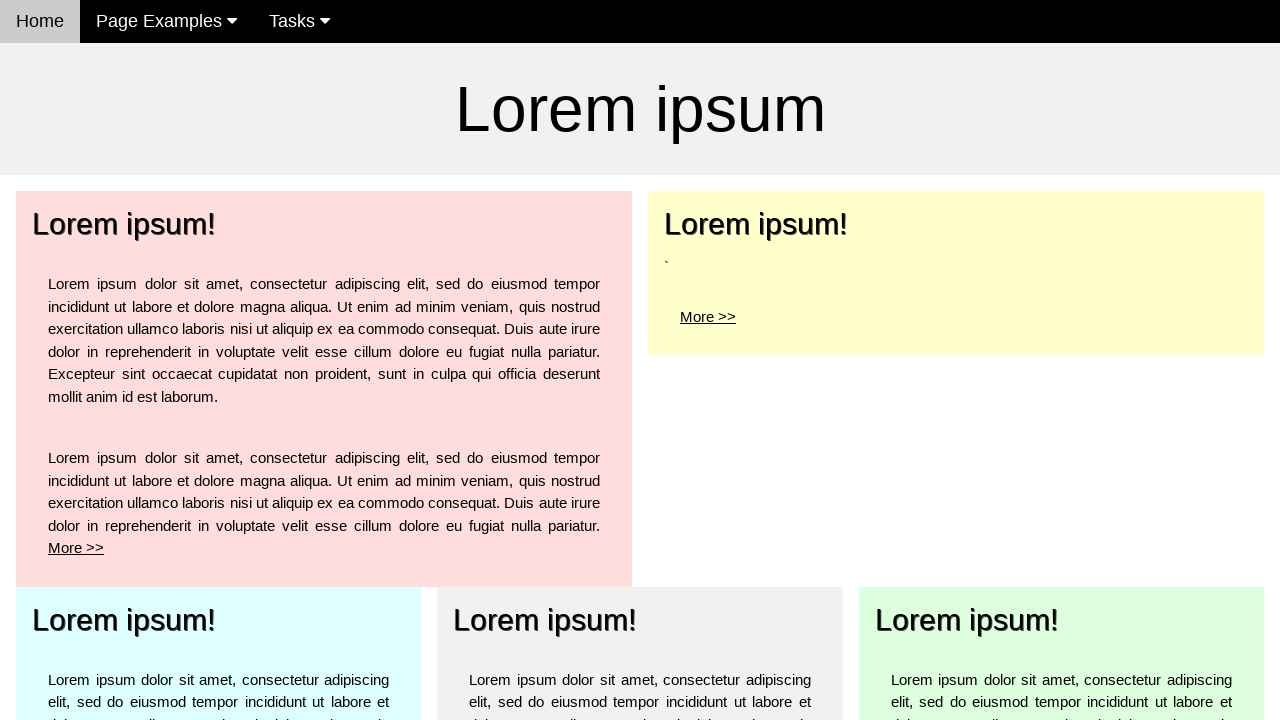

Navigated to https://kristinek.github.io/site/examples/po
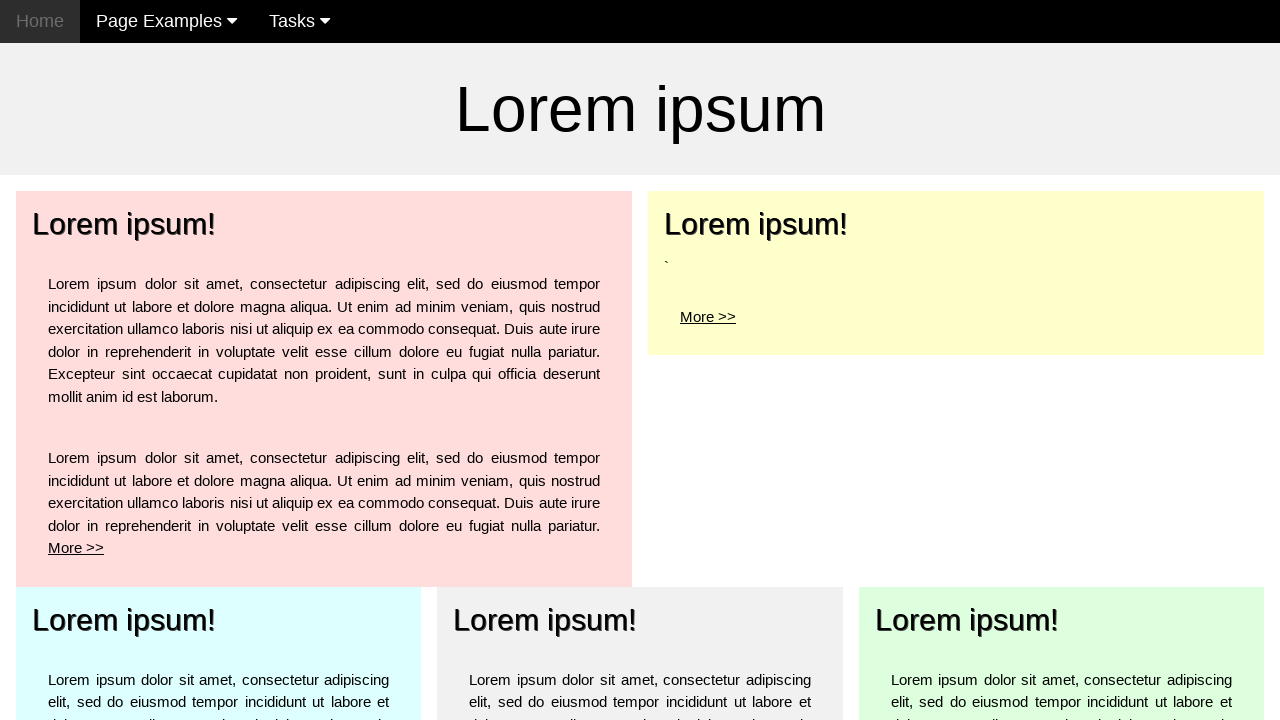

h1 element is present and ready
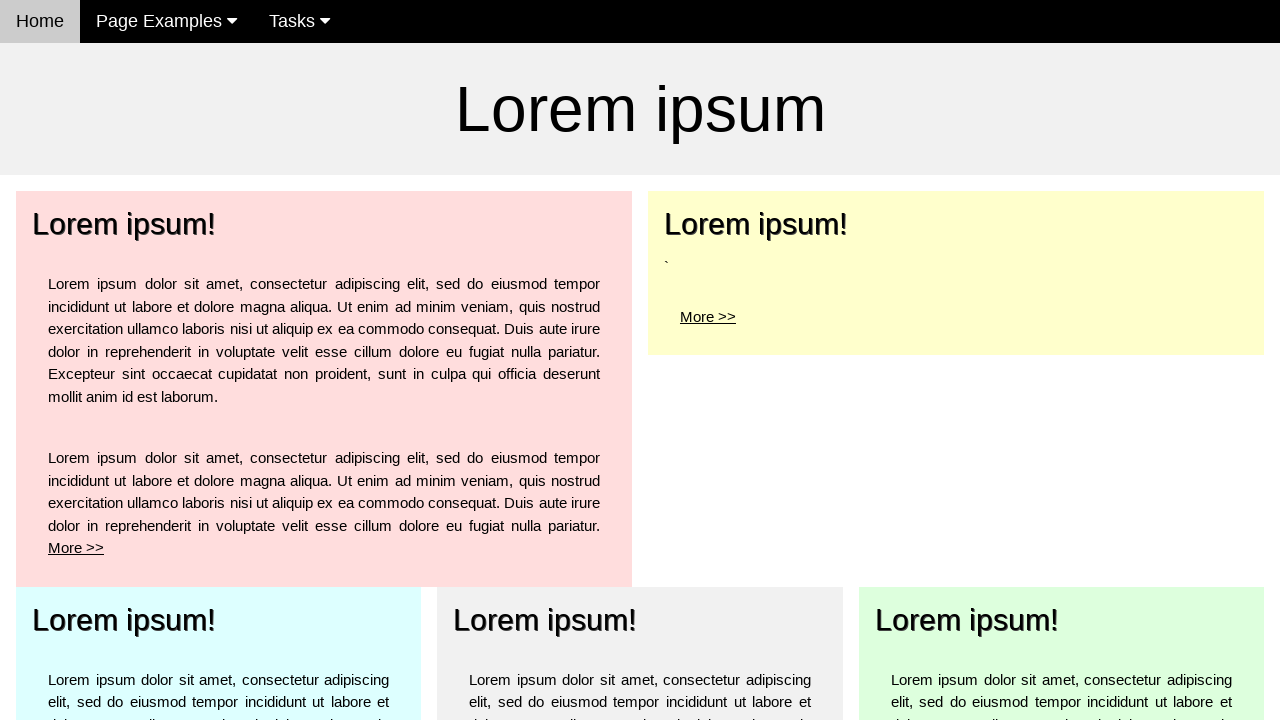

Retrieved h1 background color: rgba(0, 0, 0, 0)
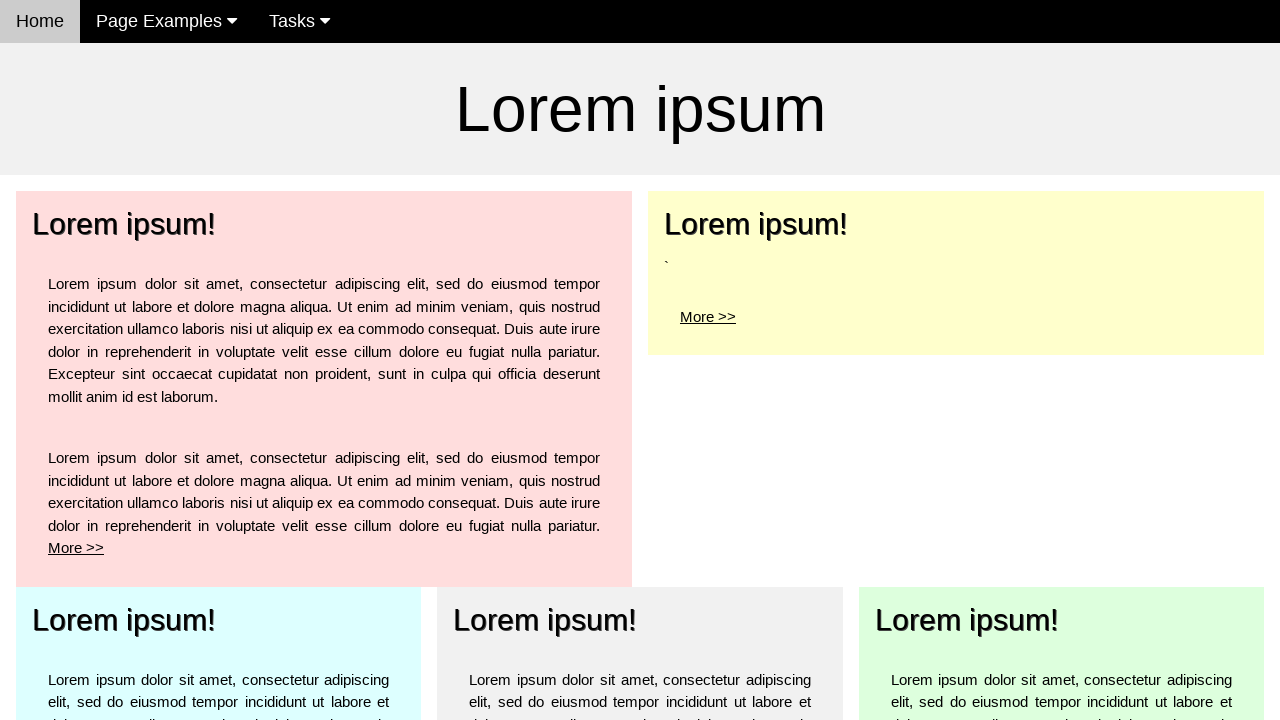

Verified h1 element has transparent background color
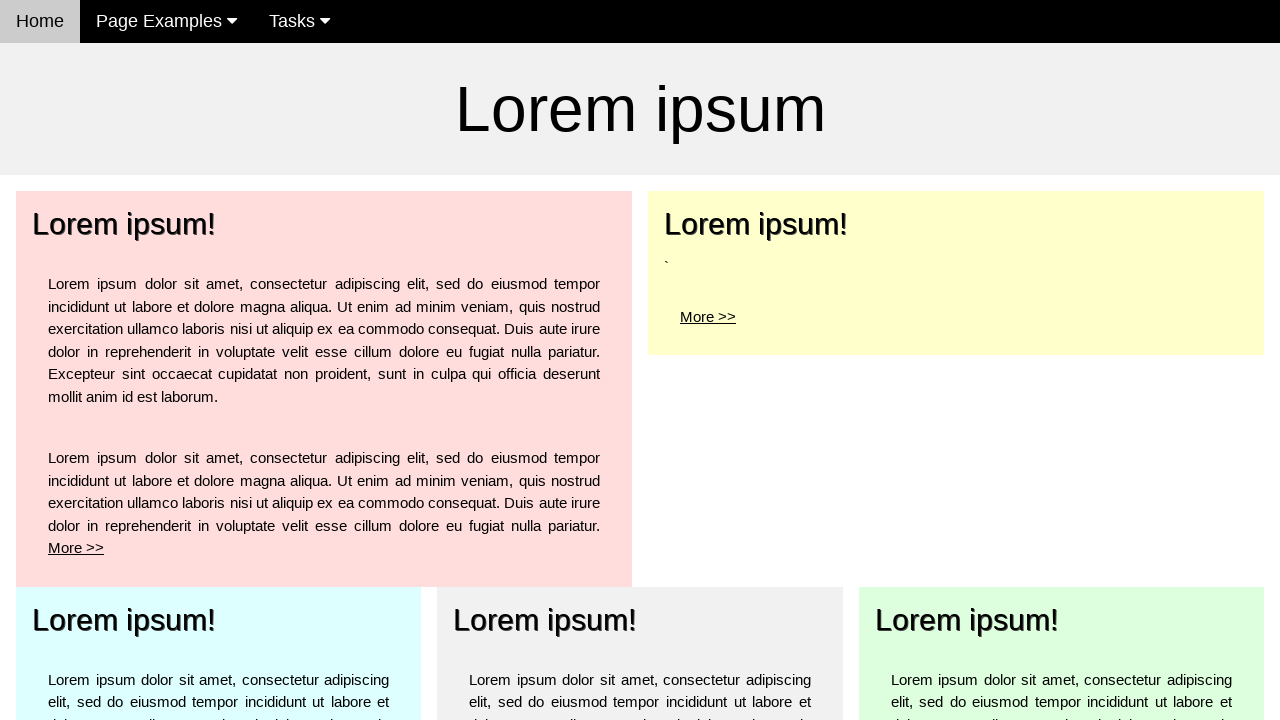

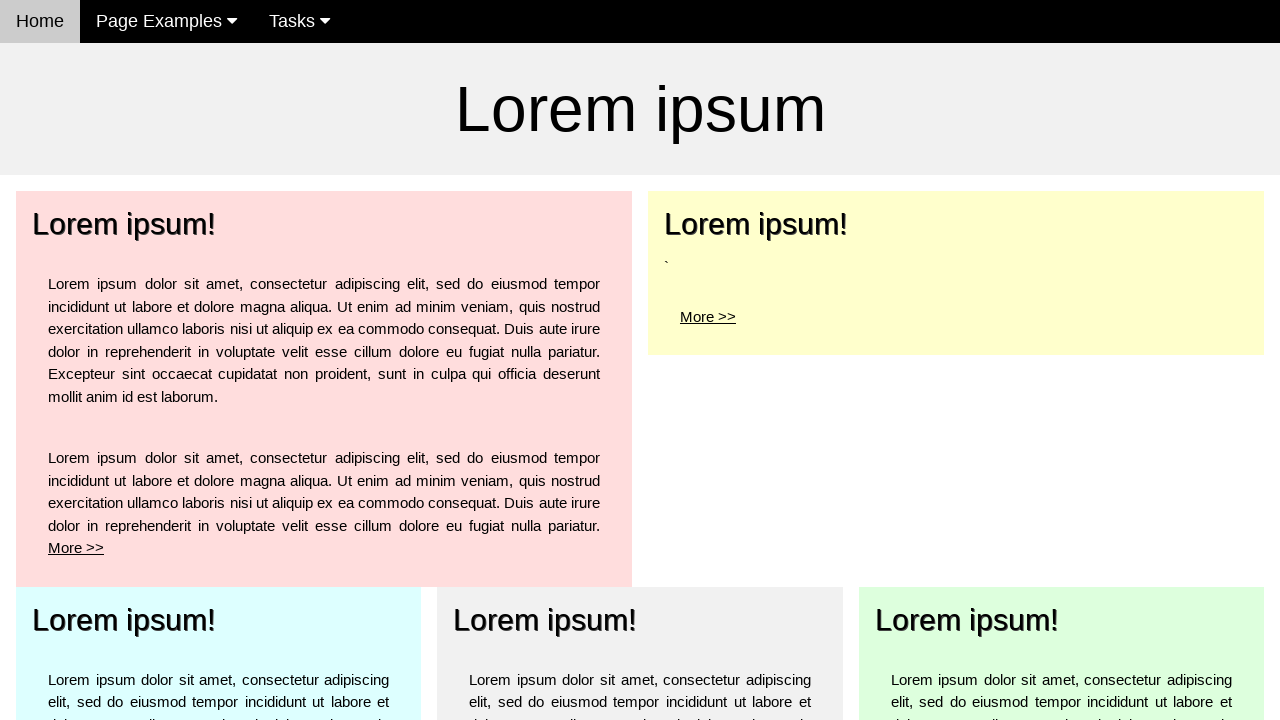